Tests filling out registration form fields including email, first name, and last name

Starting URL: https://demo.automationtesting.in/Register.html

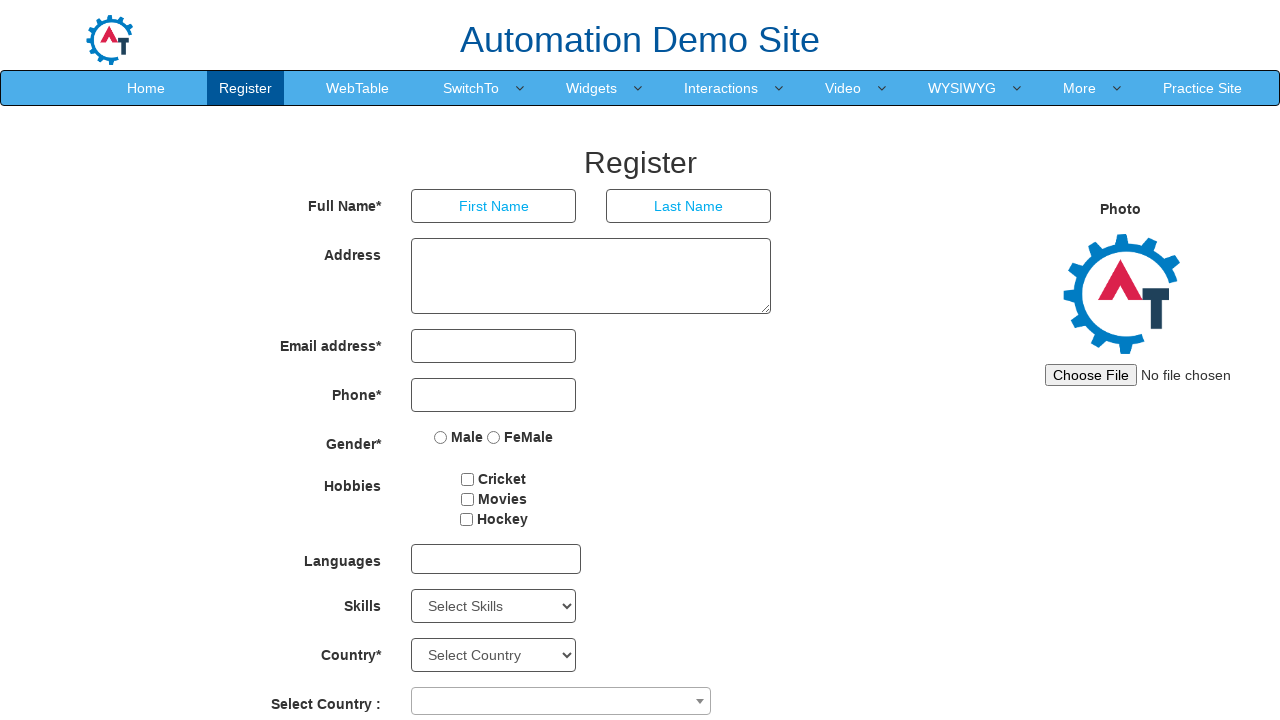

Filled email field with 'mike.wilson@example.org' on input[type='email']
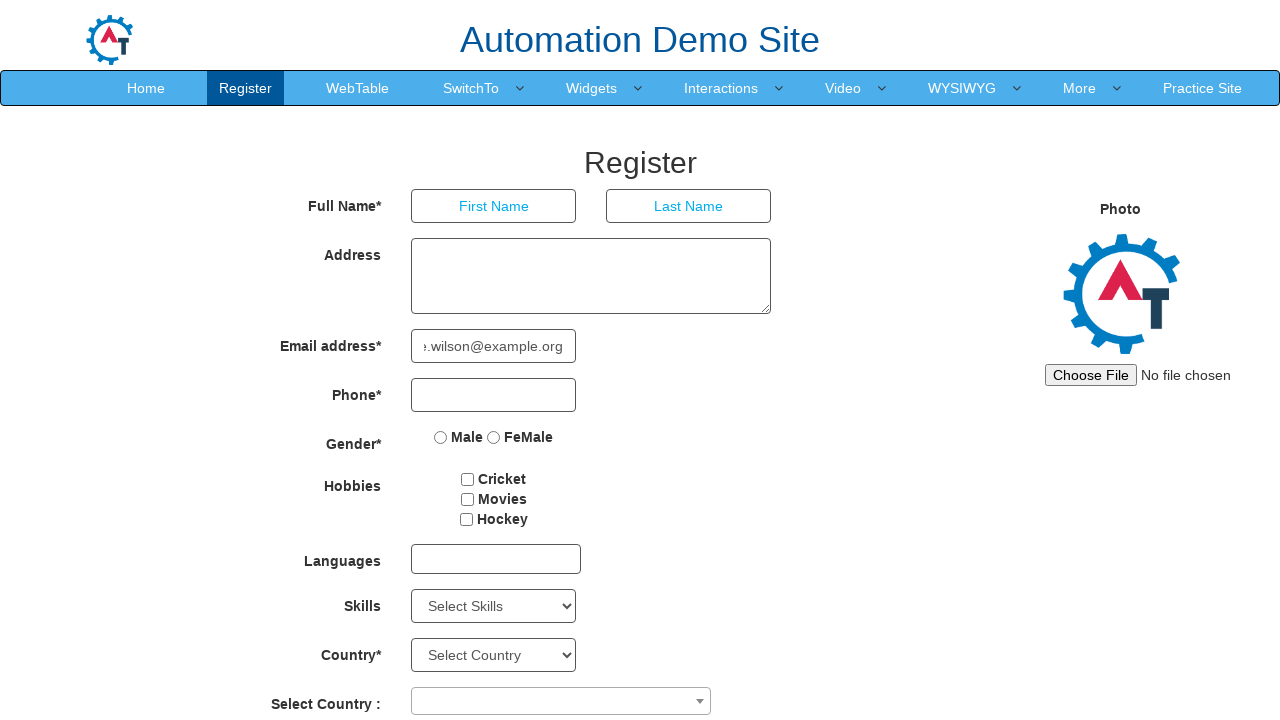

Filled first name field with 'Mike' on (//input[@type='text'])[1]
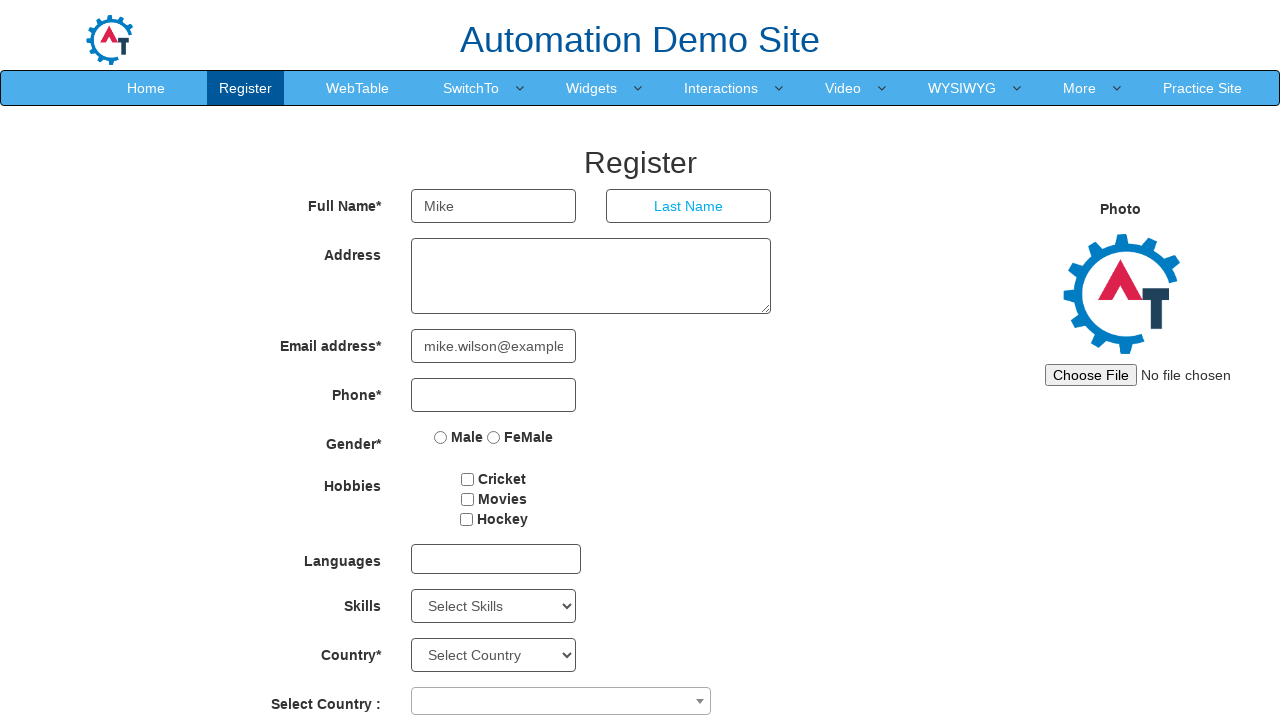

Filled last name field with 'Wilson123' on (//input[@type='text'])[2]
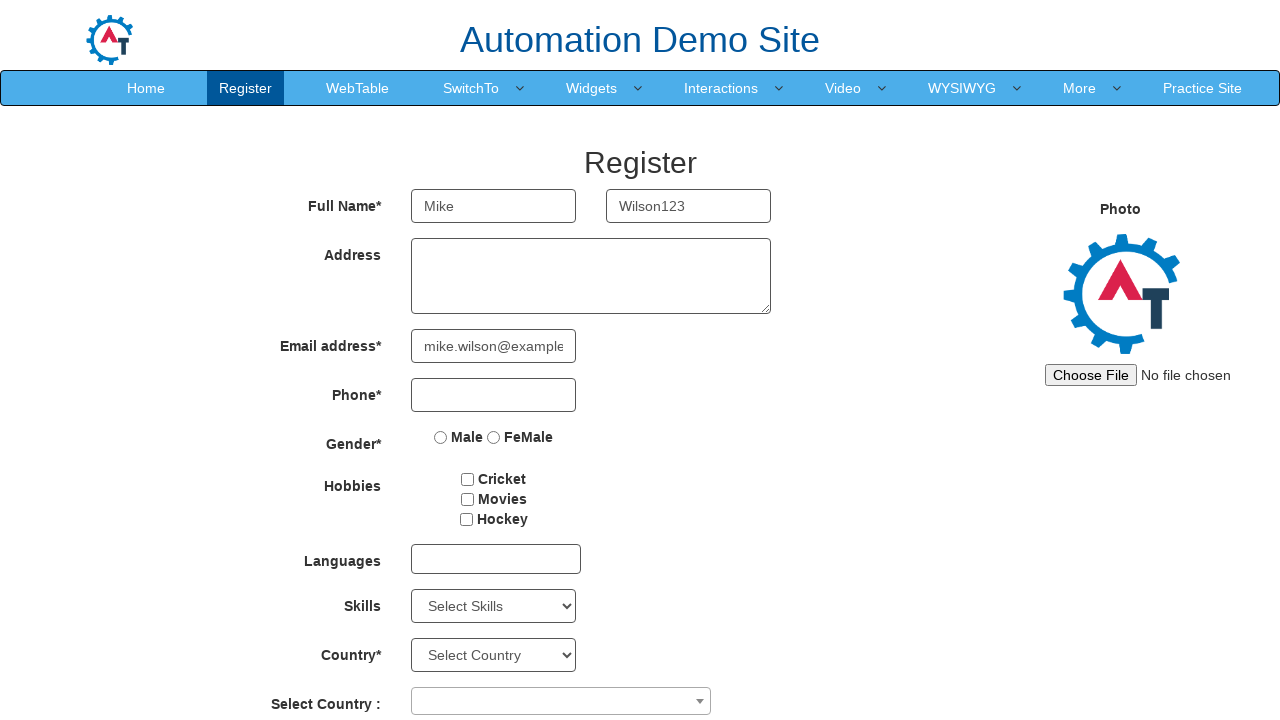

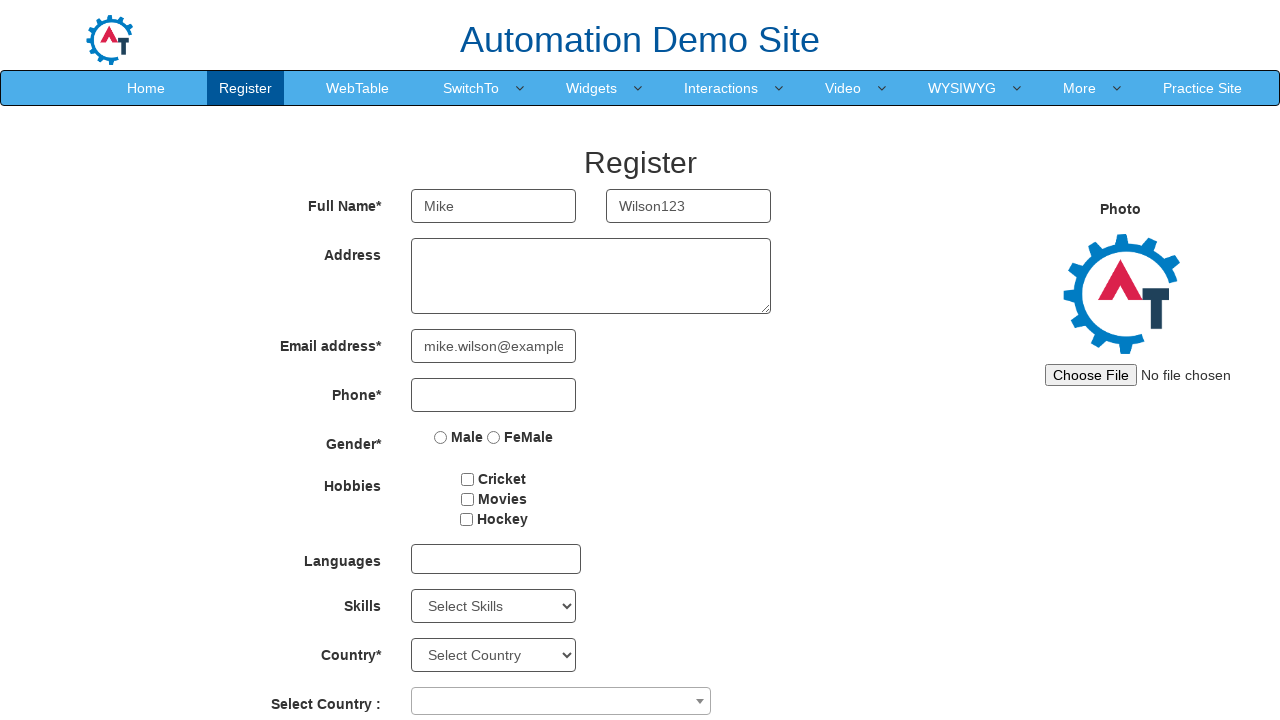